Tests selecting a radio button with 'No' label

Starting URL: https://thefreerangetester.github.io/sandbox-automation-testing/

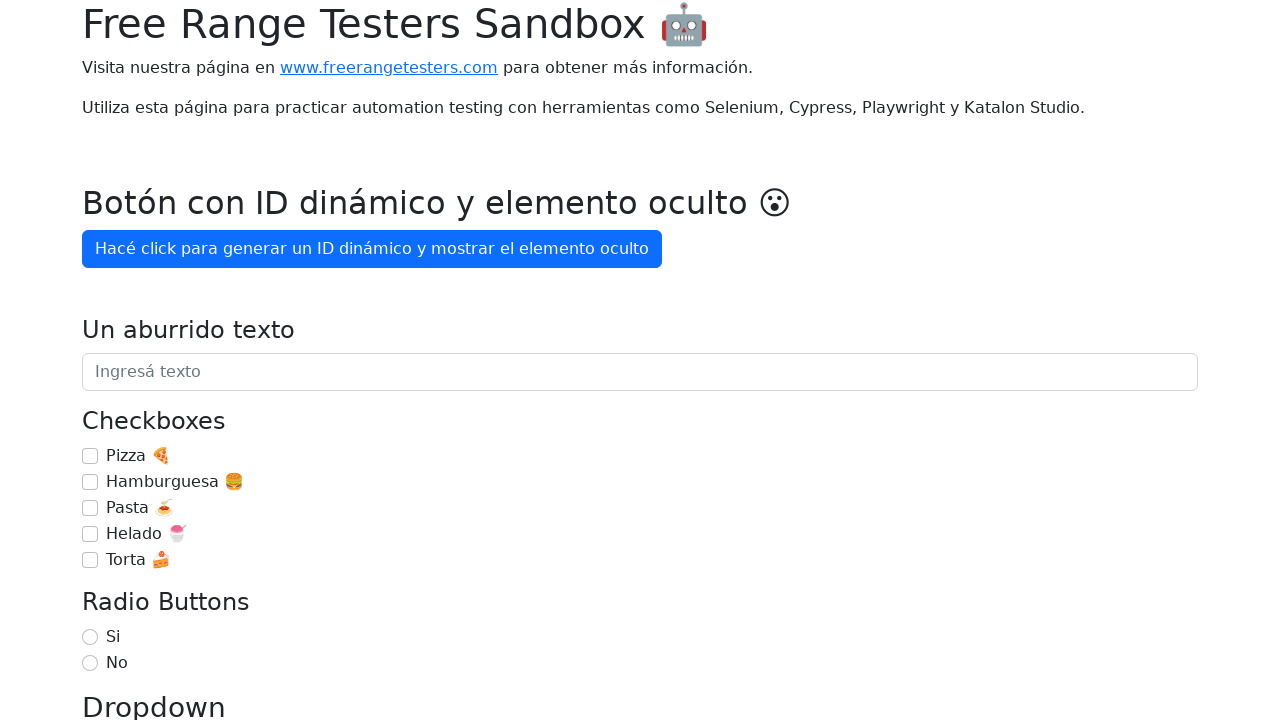

Located radio button with 'No' label
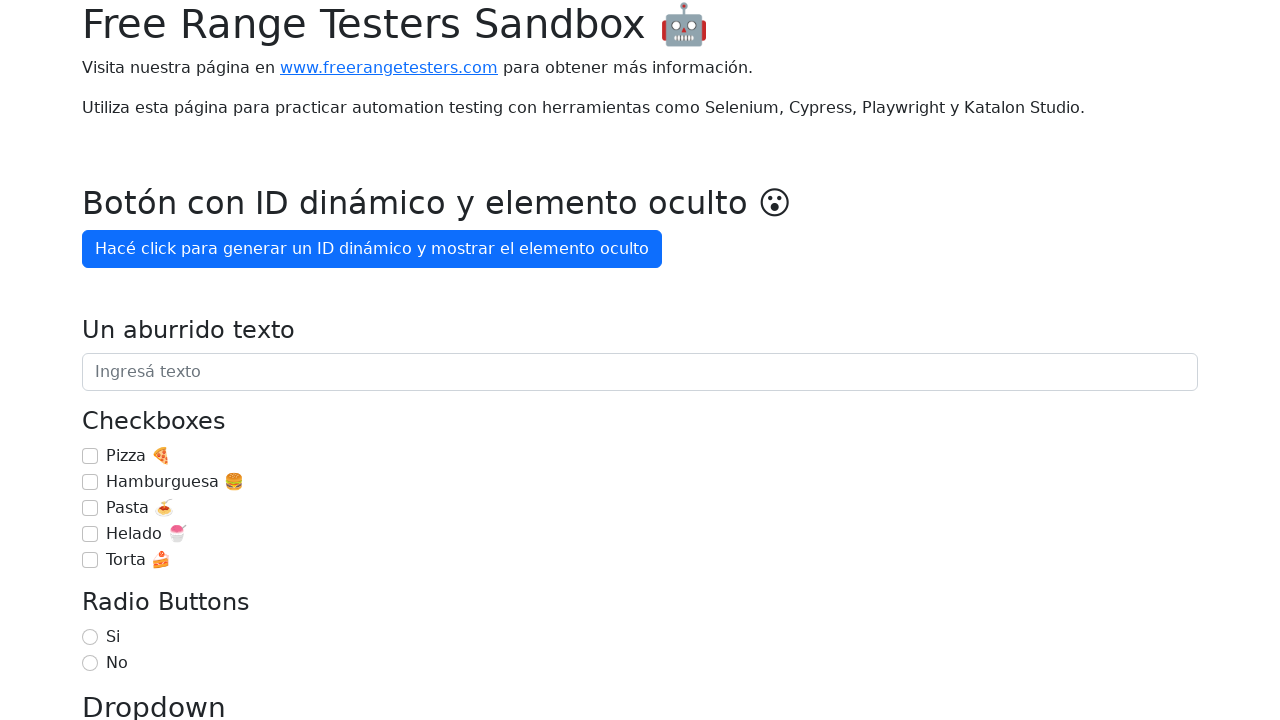

Selected the 'No' radio button at (90, 663) on internal:label="No"i
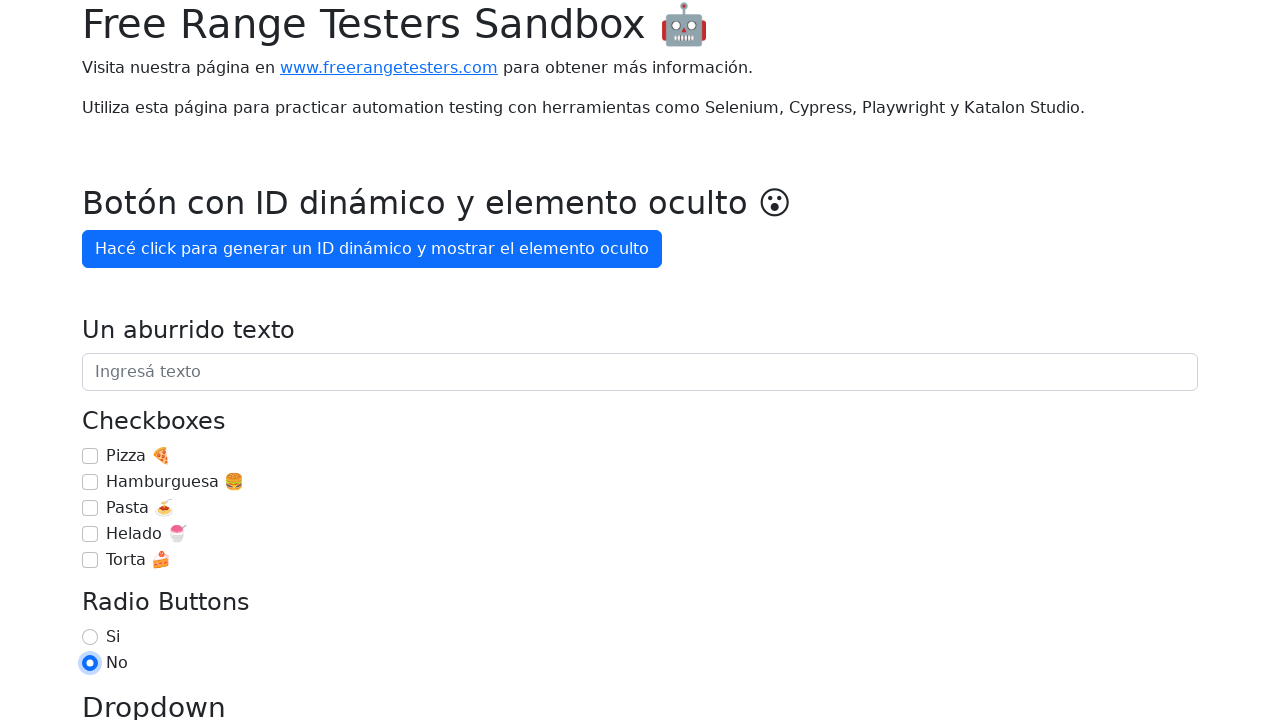

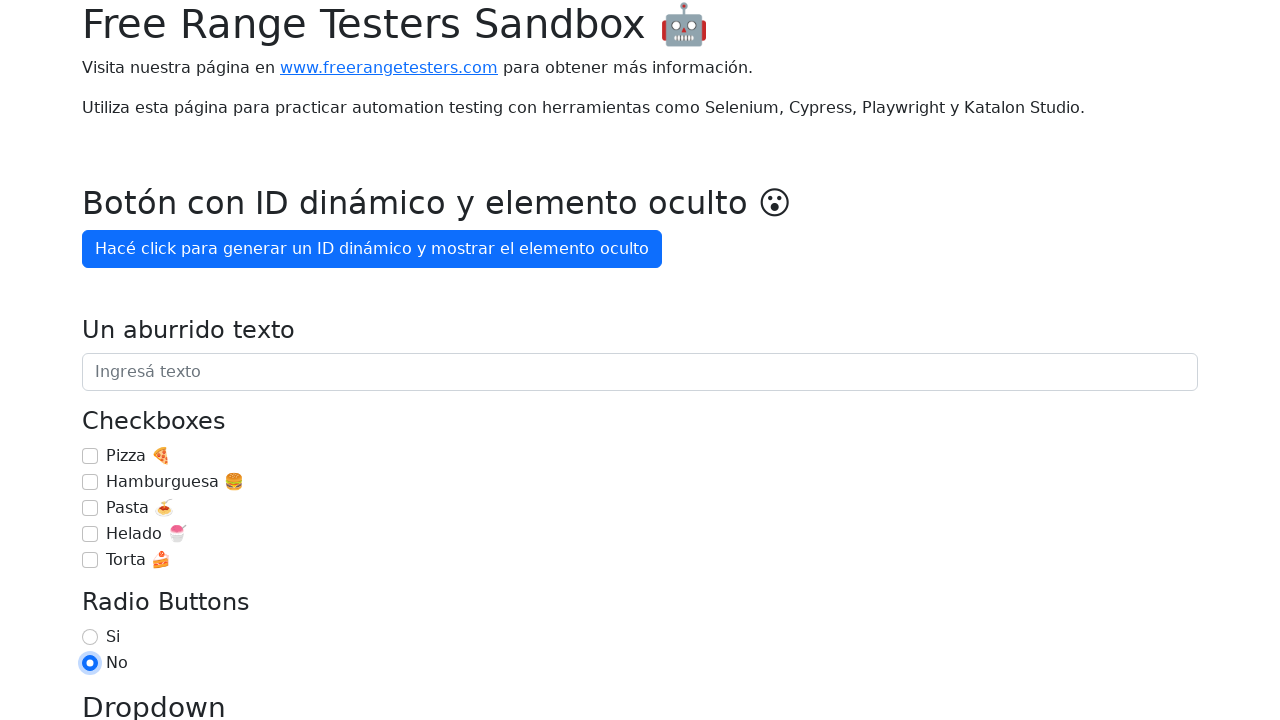